Tests a registration form by filling in personal information fields (first name, last name, address, email, phone), selecting a gender radio button, and clicking hobby checkboxes on a demo automation practice site.

Starting URL: http://demo.automationtesting.in/Register.html

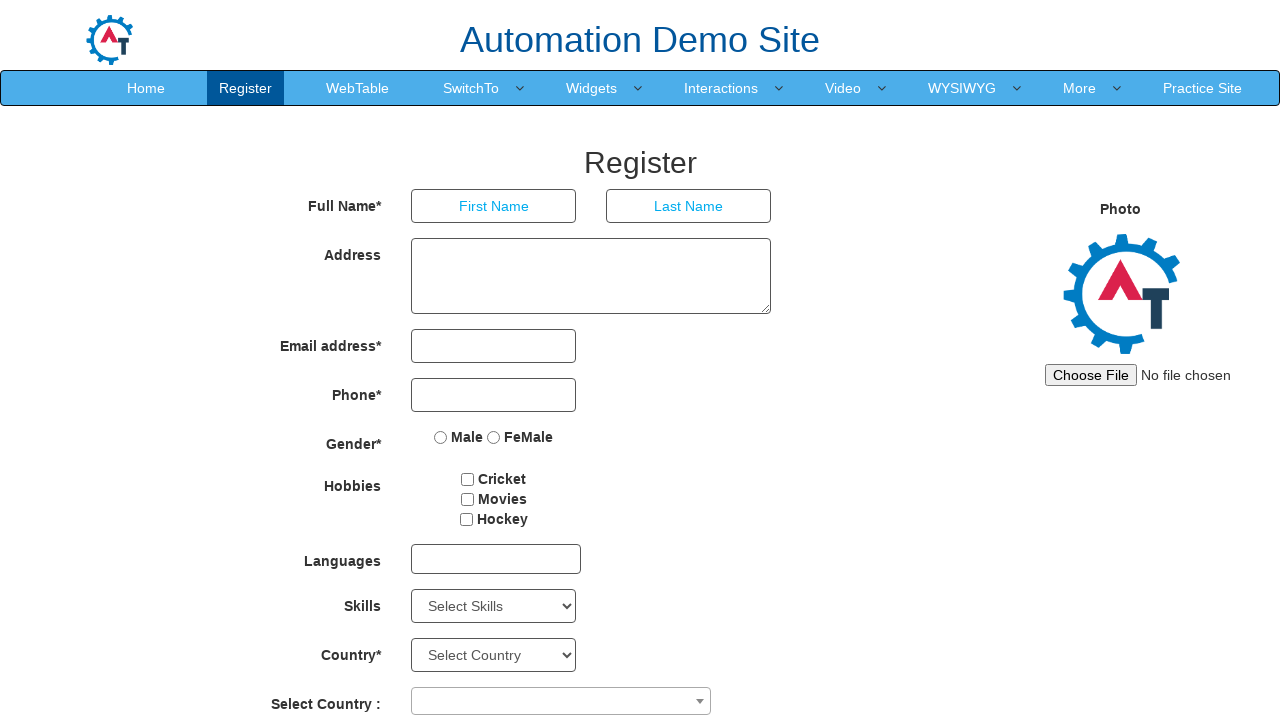

Filled first name field with 'Omar' on [ng-model='FirstName']
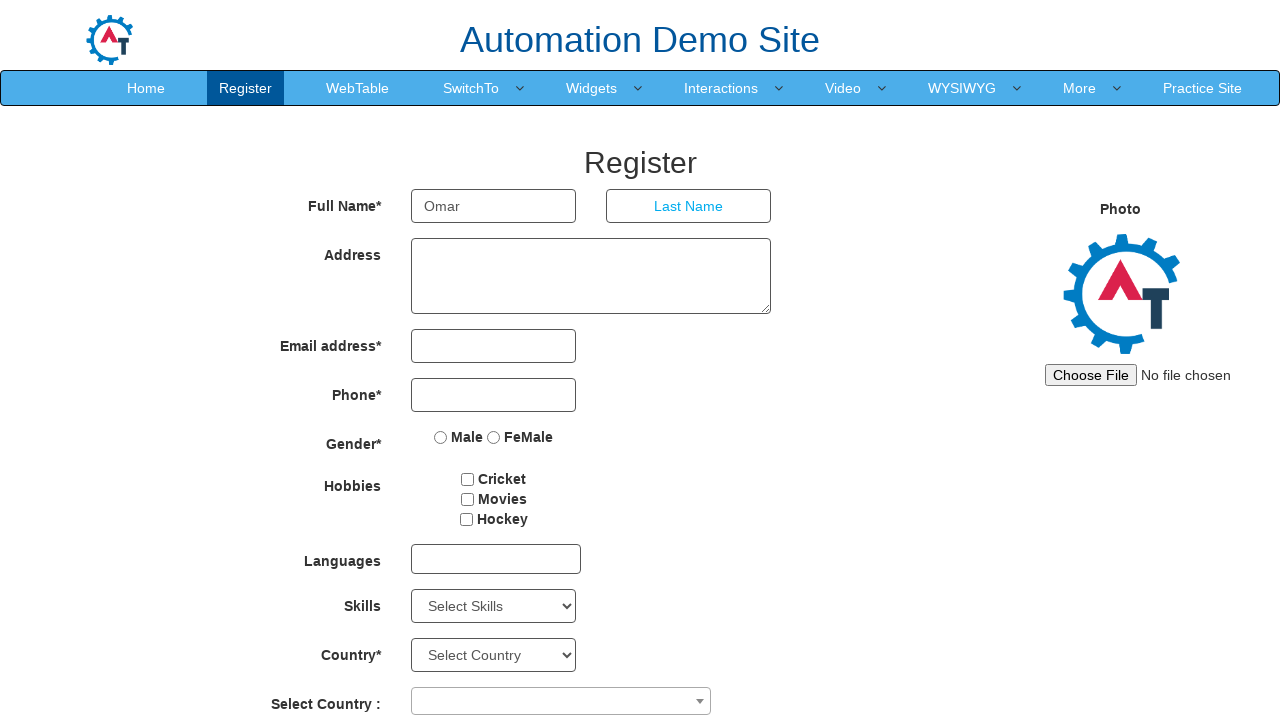

Filled last name field with 'Rodriguez' on [ng-model='LastName']
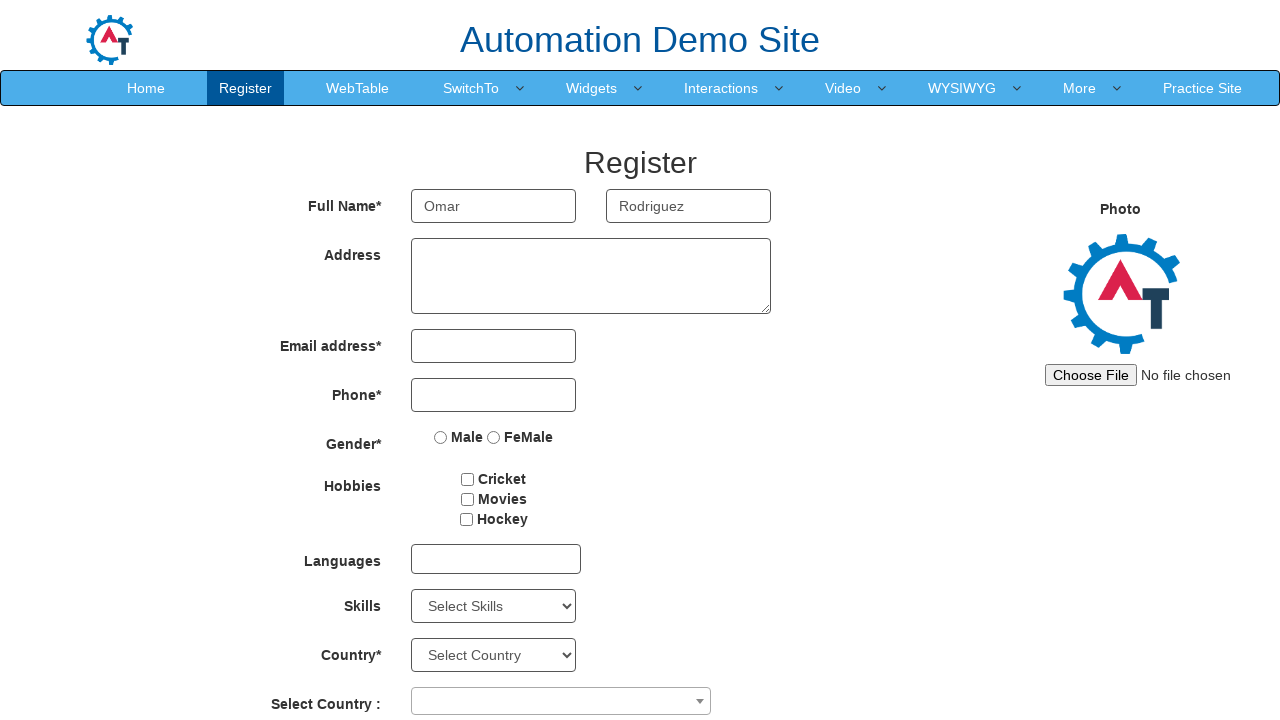

Filled address field with '123 Main Street, Main City, 12345, ST, USA' on [ng-model='Adress']
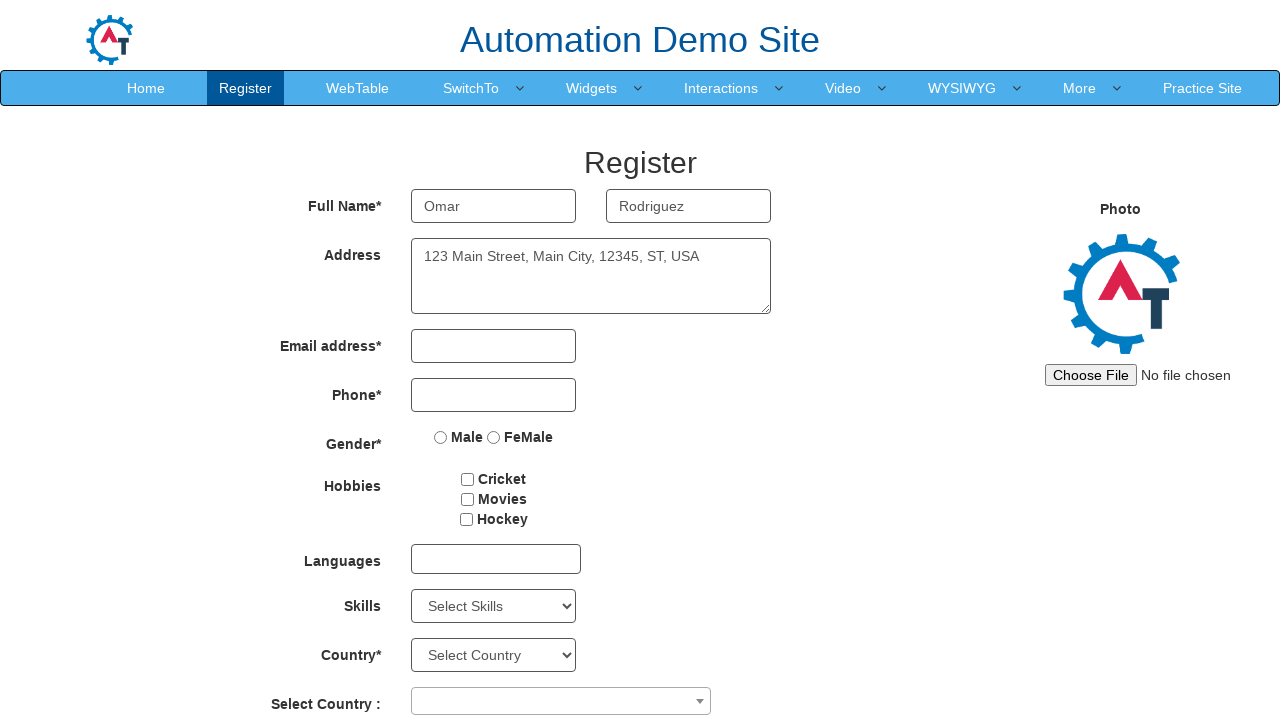

Filled email field with 'omarramo@email.com' on [ng-model='EmailAdress']
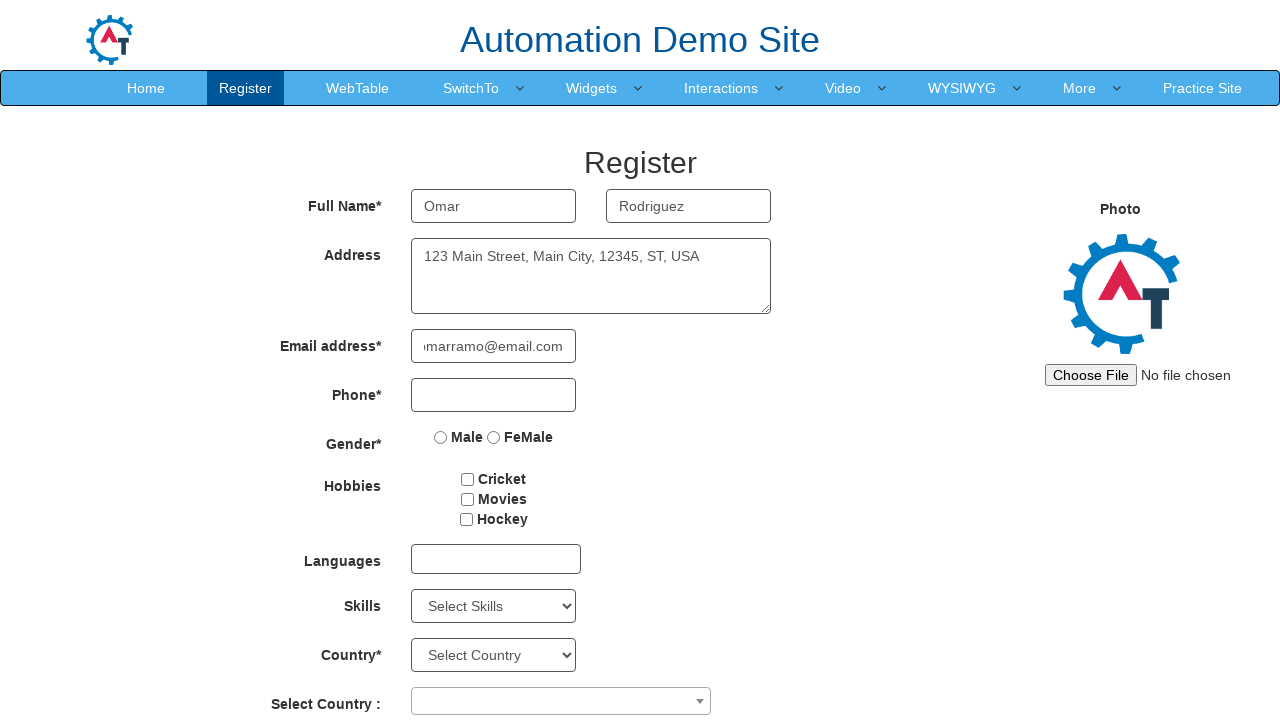

Filled phone field with '123-321-1221' on [ng-model='Phone']
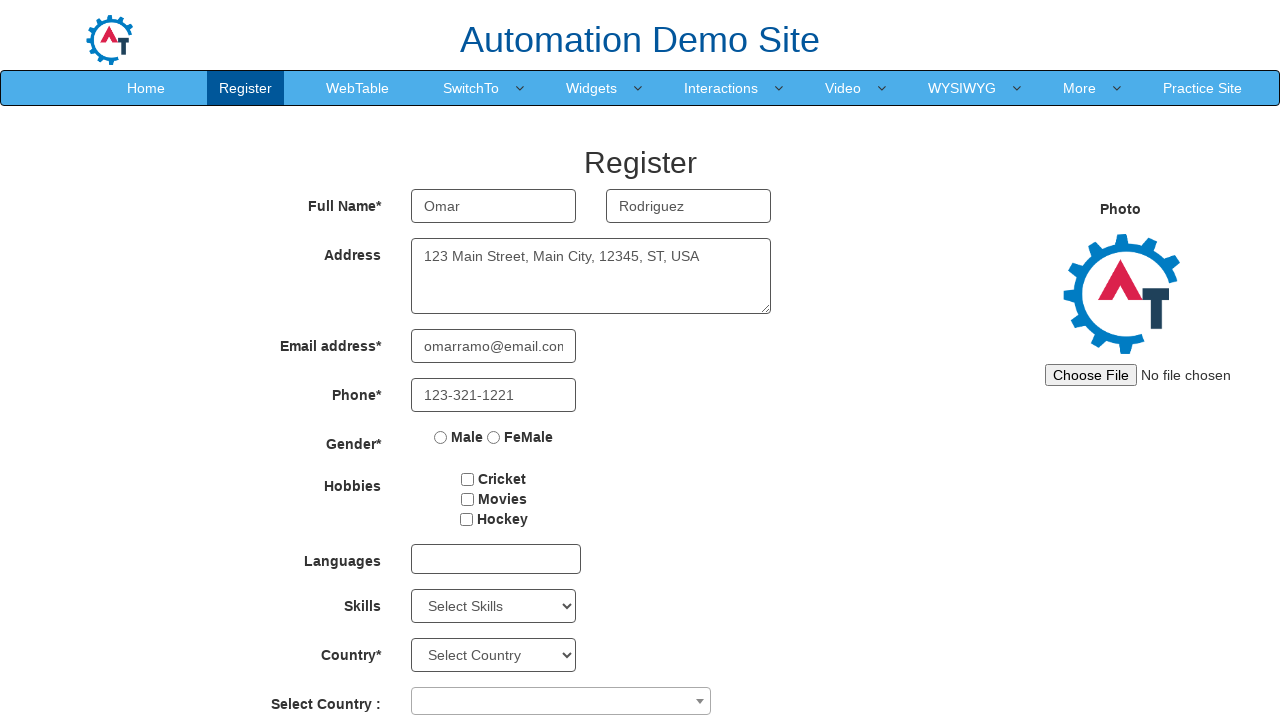

Selected Male radio button at (441, 437) on input[value='Male']
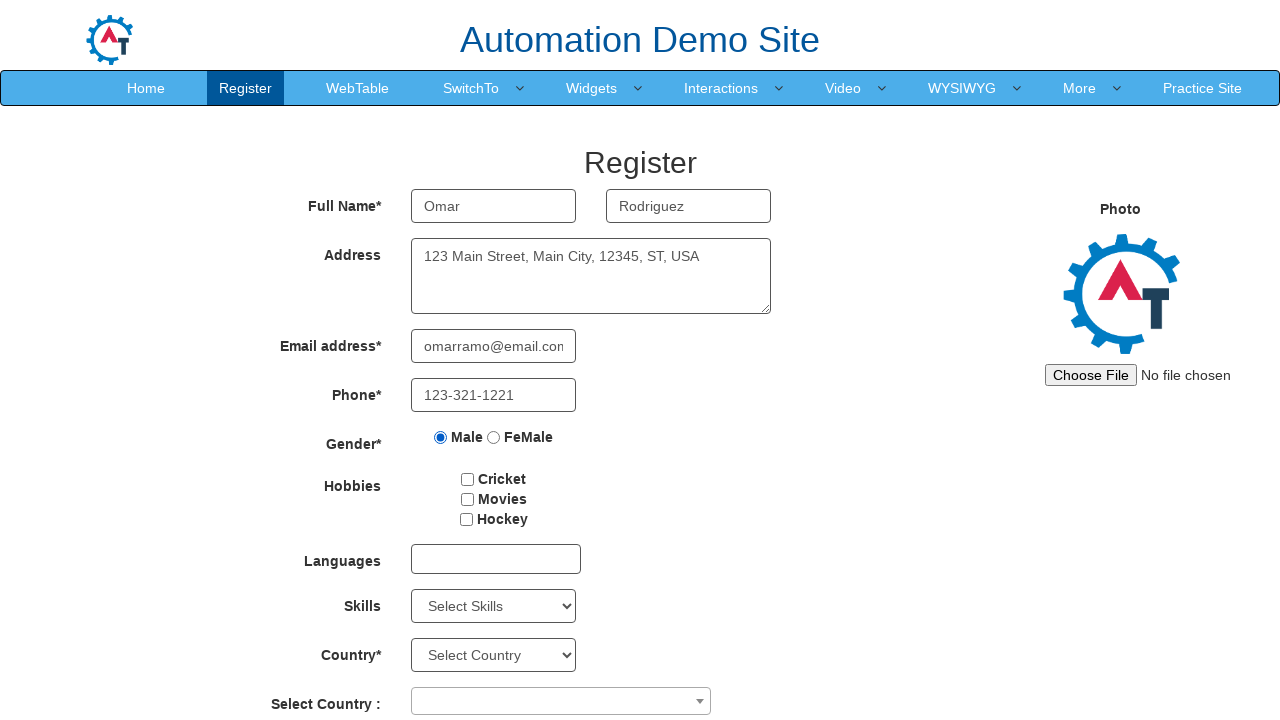

Checked Hockey hobby checkbox at (466, 519) on input[value='Hockey']
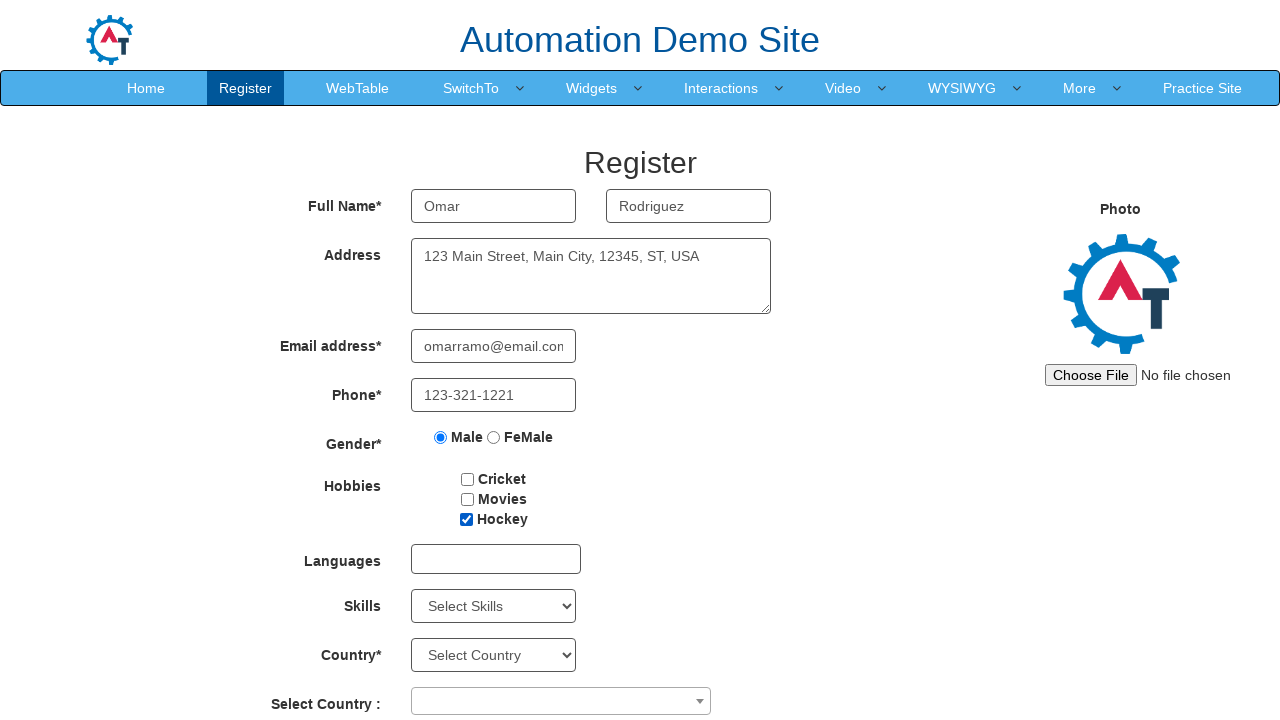

Checked Movies hobby checkbox at (467, 499) on input[value='Movies']
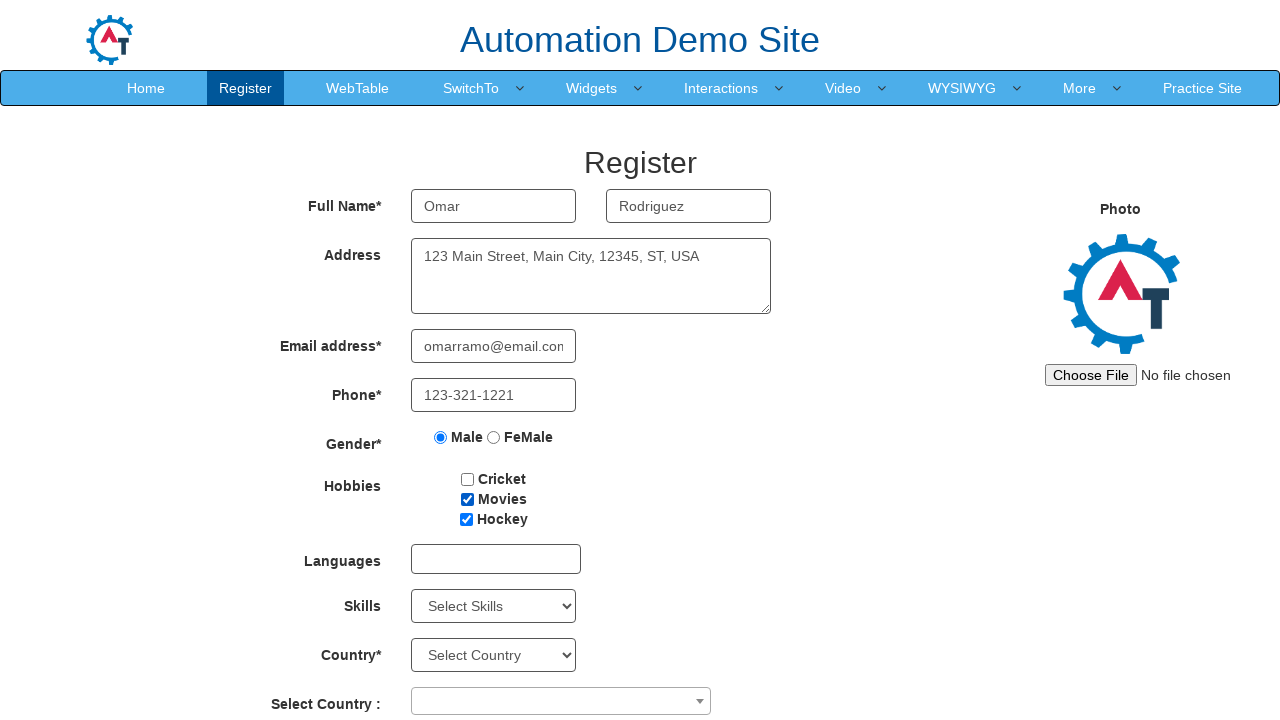

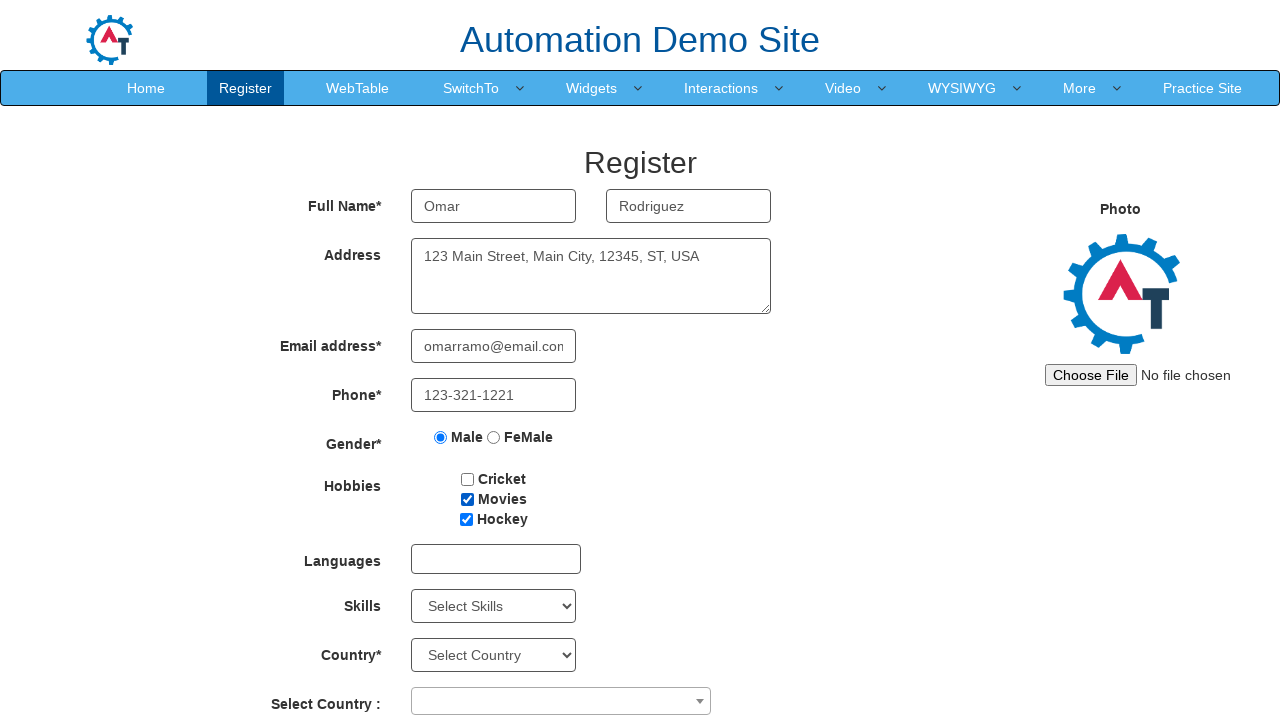